Tests browser window handling by clicking a button to open a new window, switching to it, and verifying content in the child window

Starting URL: http://demoqa.com/browser-windows

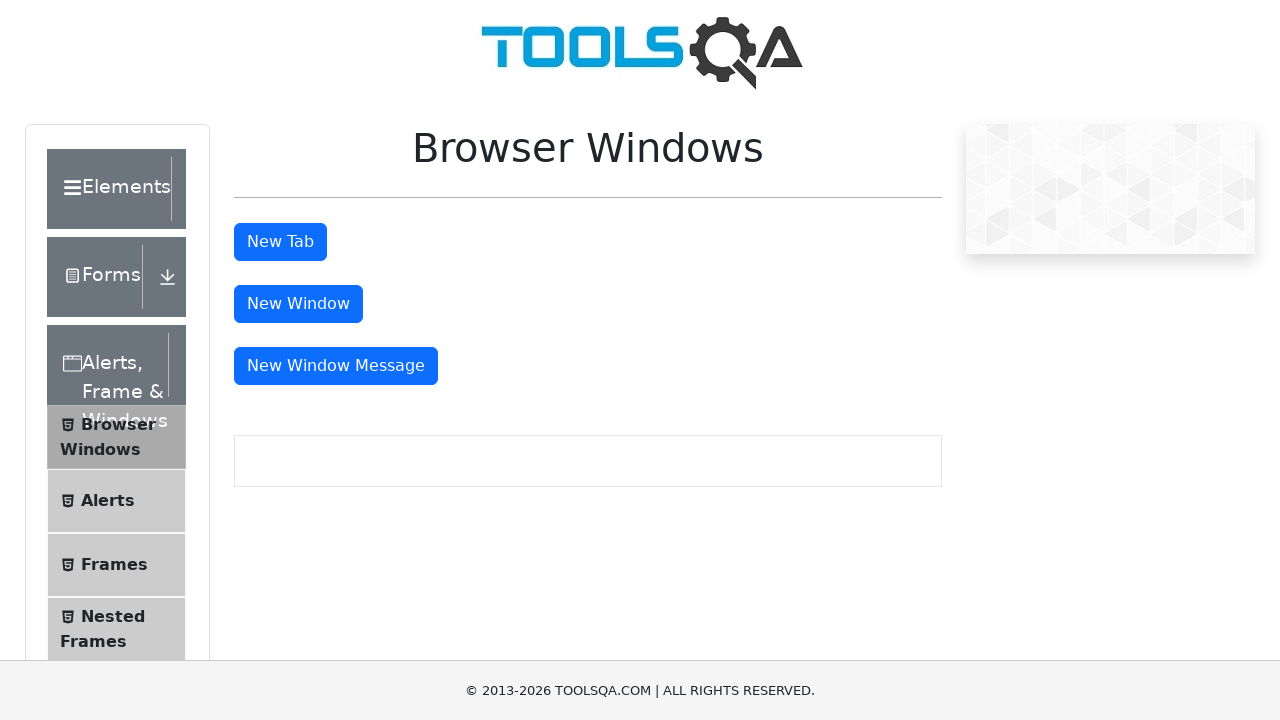

Clicked button to open new child window at (298, 304) on button#windowButton
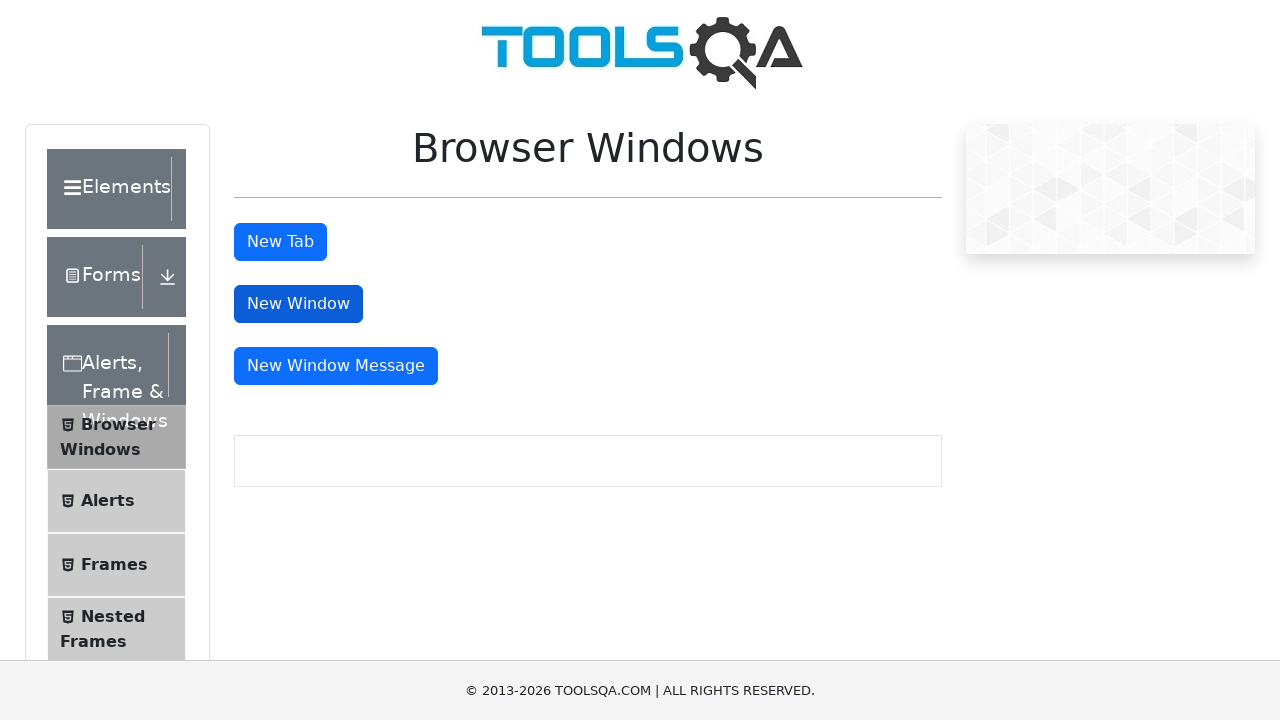

Child window opened and captured
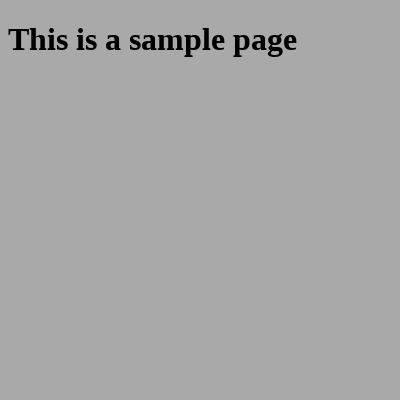

Child window page loaded
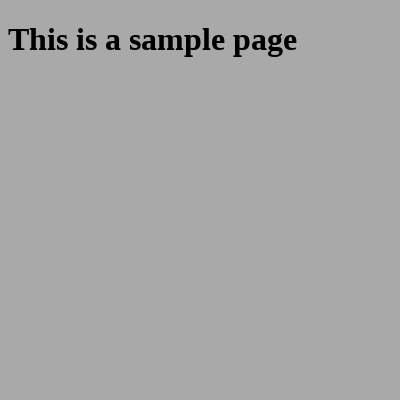

Located heading element in child window
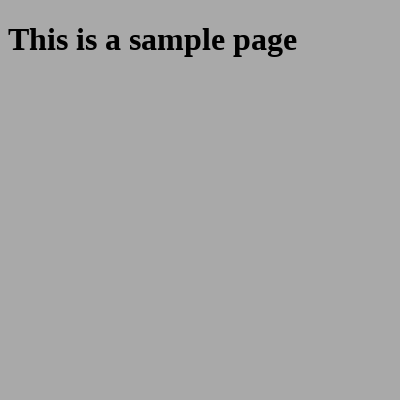

Heading element is visible and ready for verification
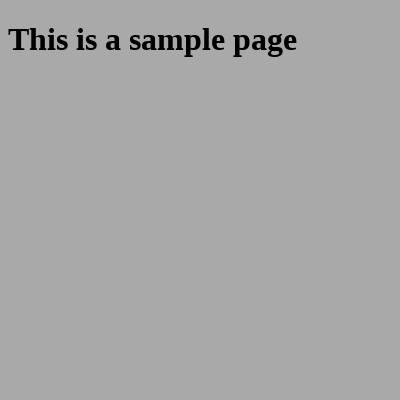

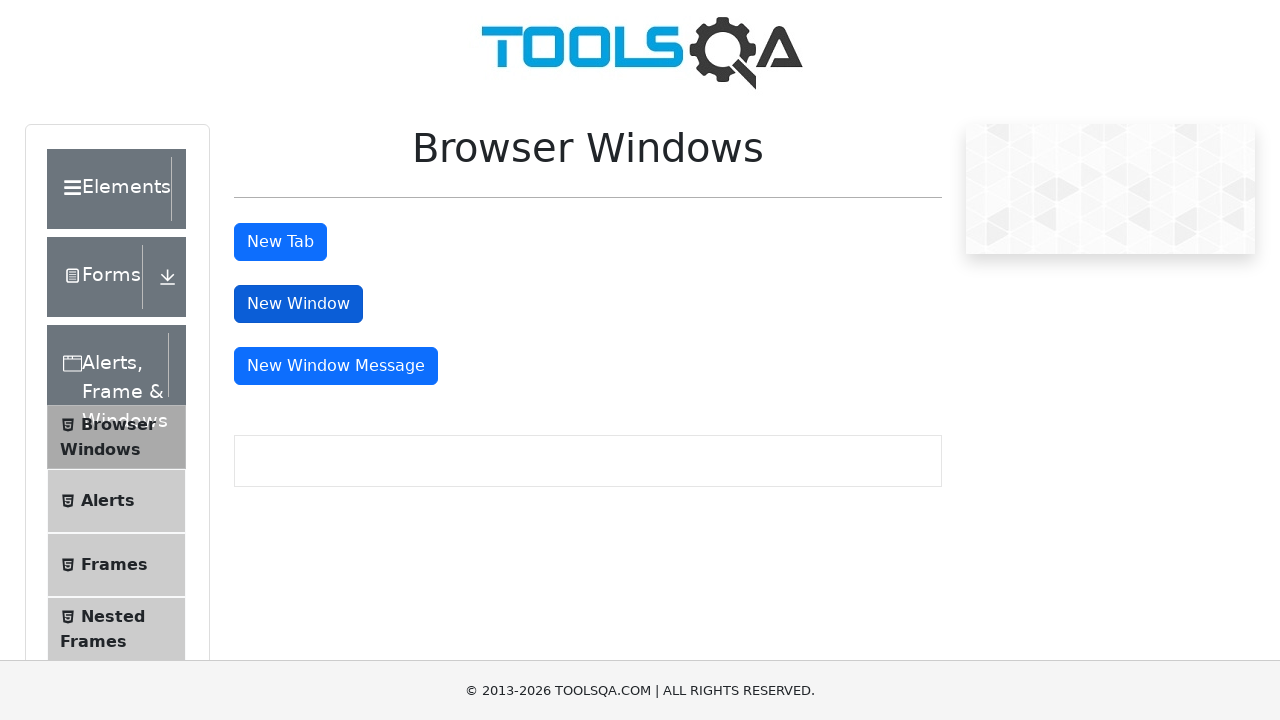